Tests the shop page price filter by adjusting a price range slider and applying the filter

Starting URL: http://practice.automationtesting.in

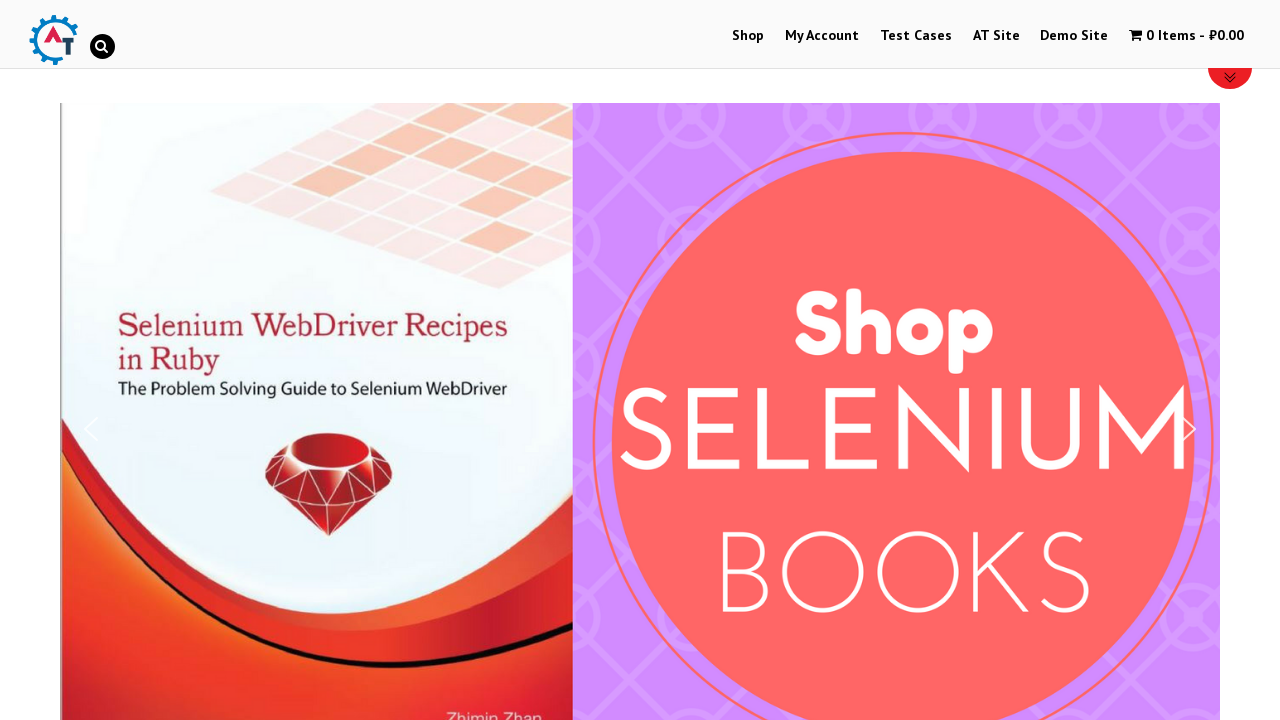

Clicked on Shop link to navigate to shop page at (748, 36) on text=Shop
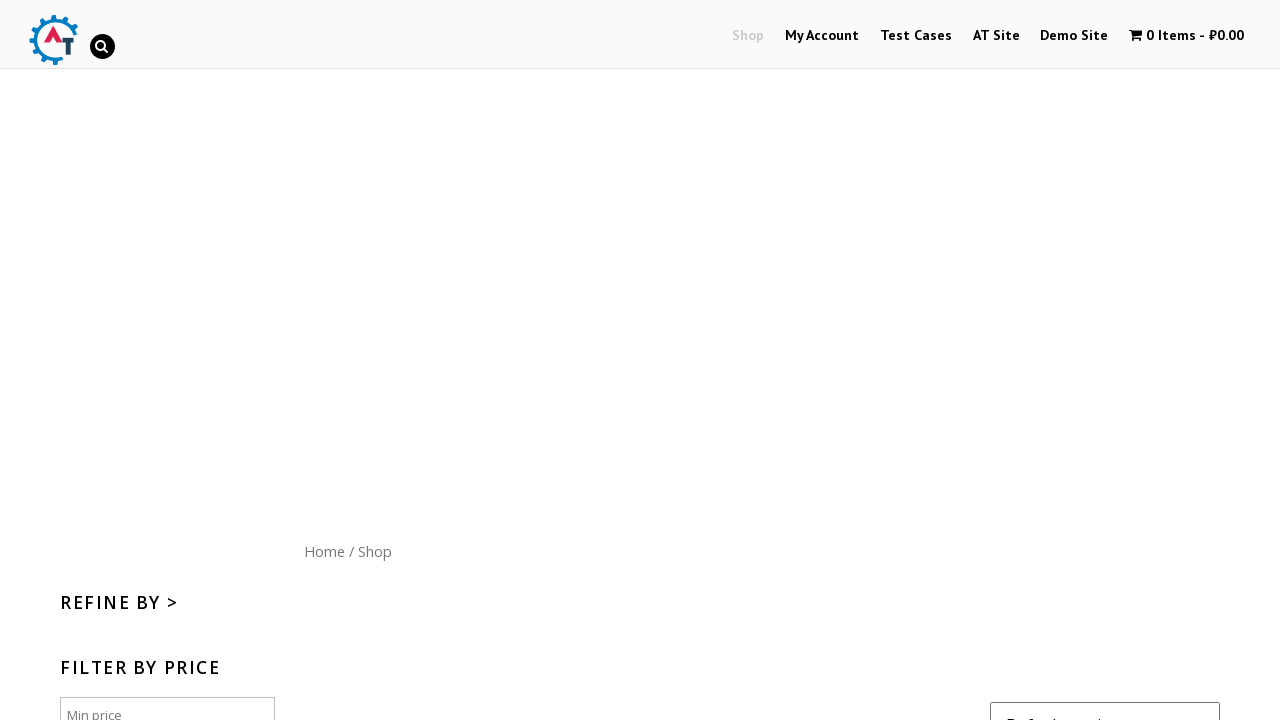

Price slider element became available
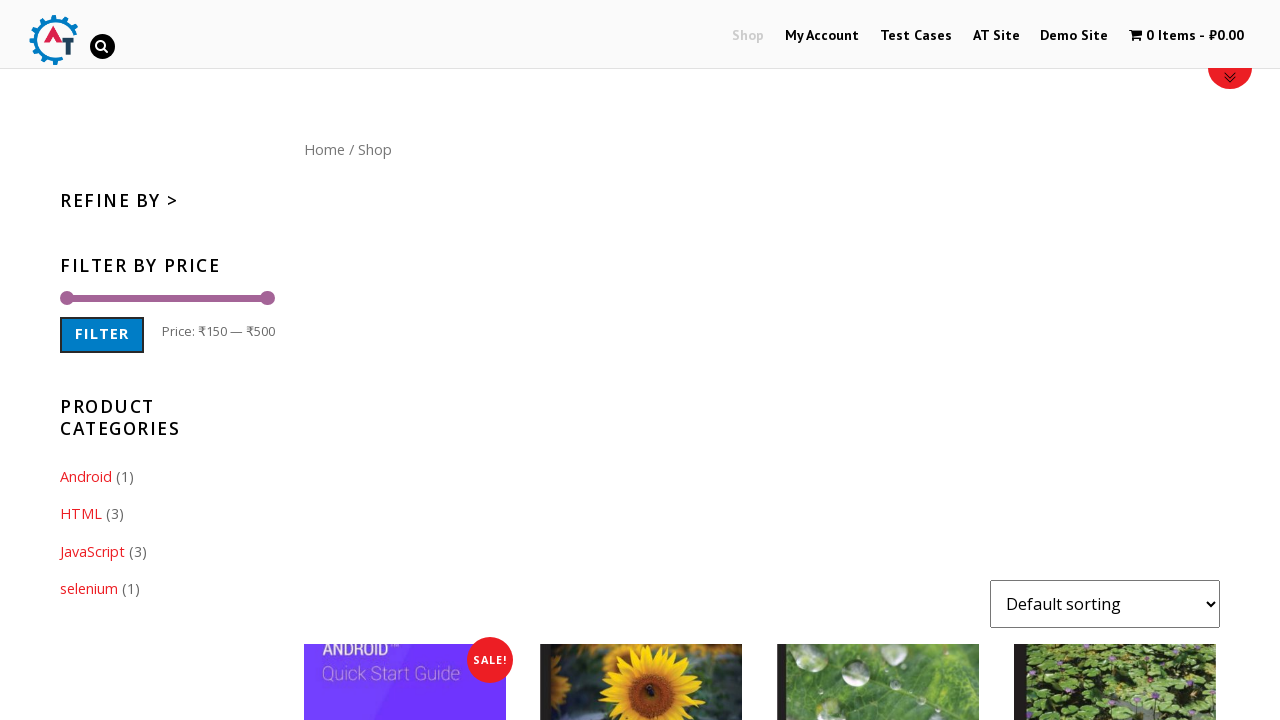

Located the first slider handle element
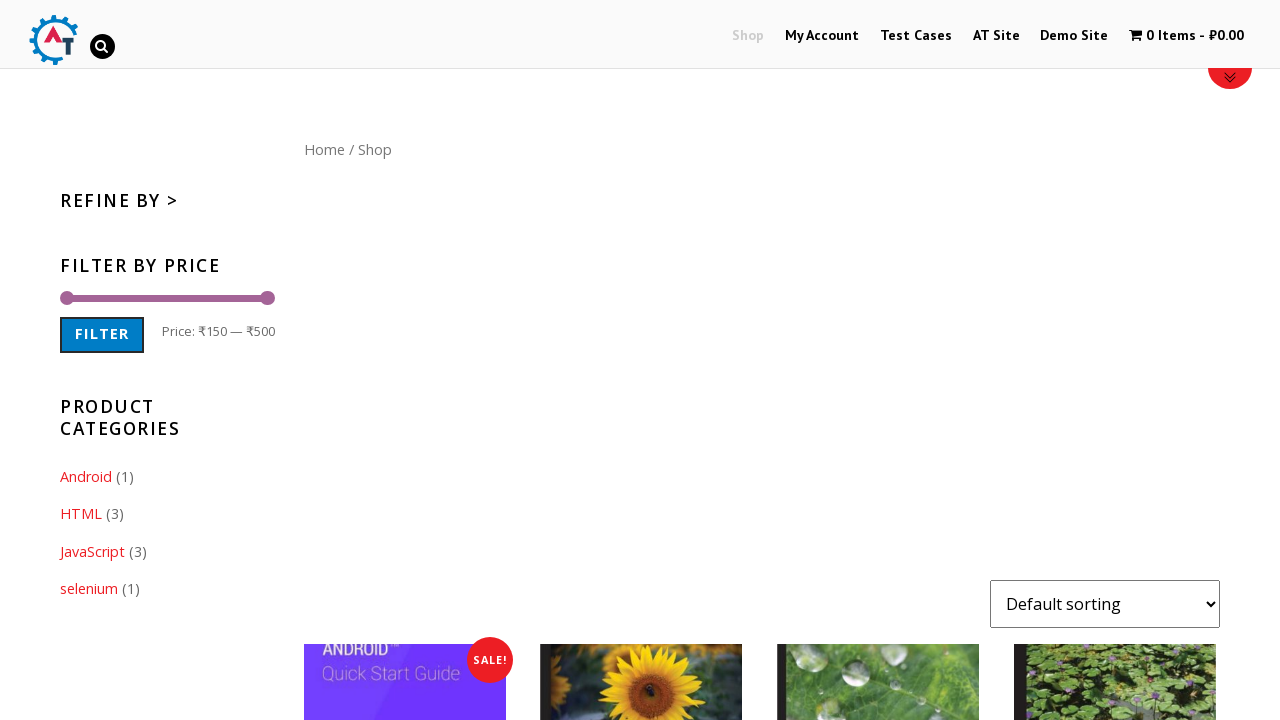

Dragged price slider handle 150 pixels to the left to adjust price range at (-90, 291)
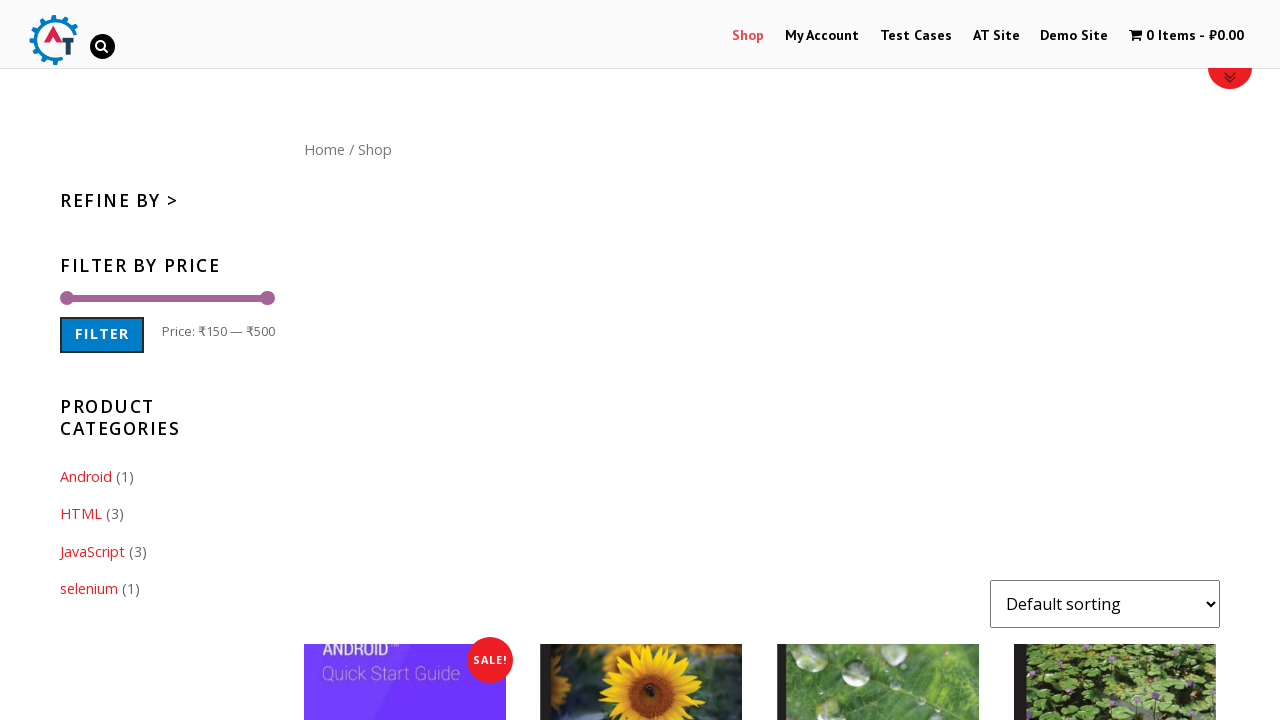

Clicked the filter button to apply price filter at (102, 335) on button.button
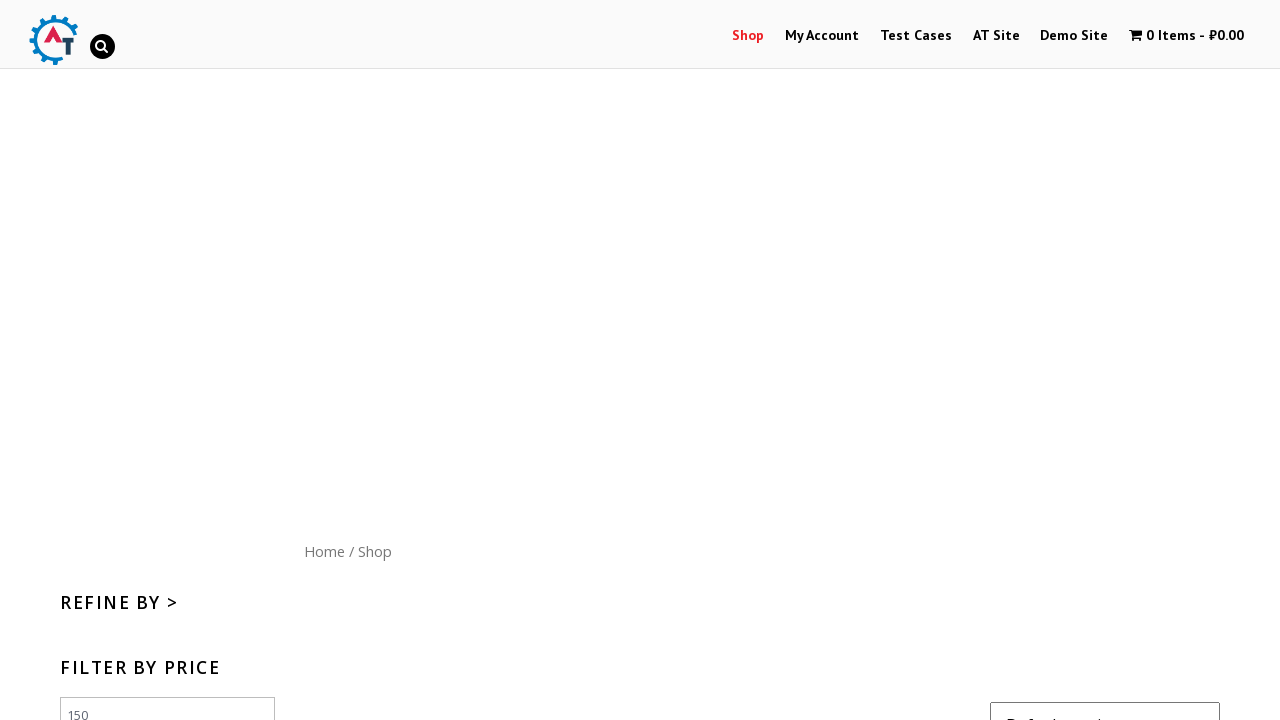

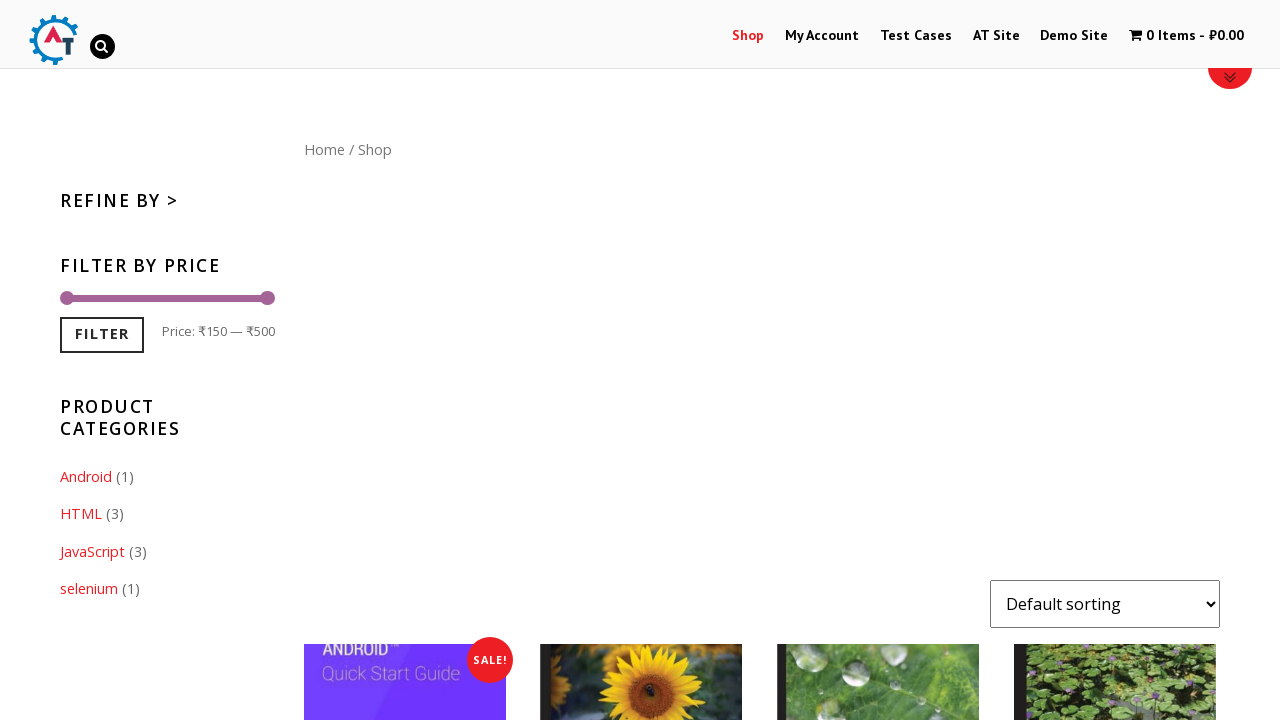